Checks if a checkbox is selected and prints the result

Starting URL: http://omayo.blogspot.com/

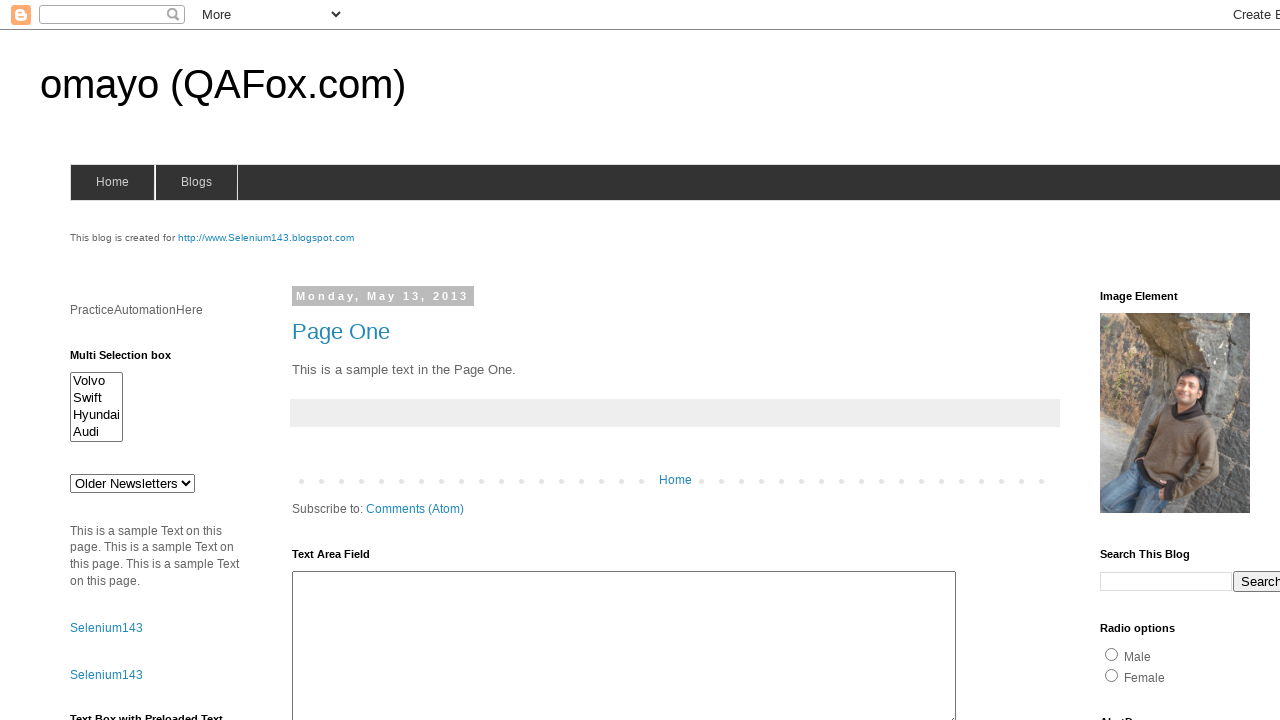

Navigated to http://omayo.blogspot.com/
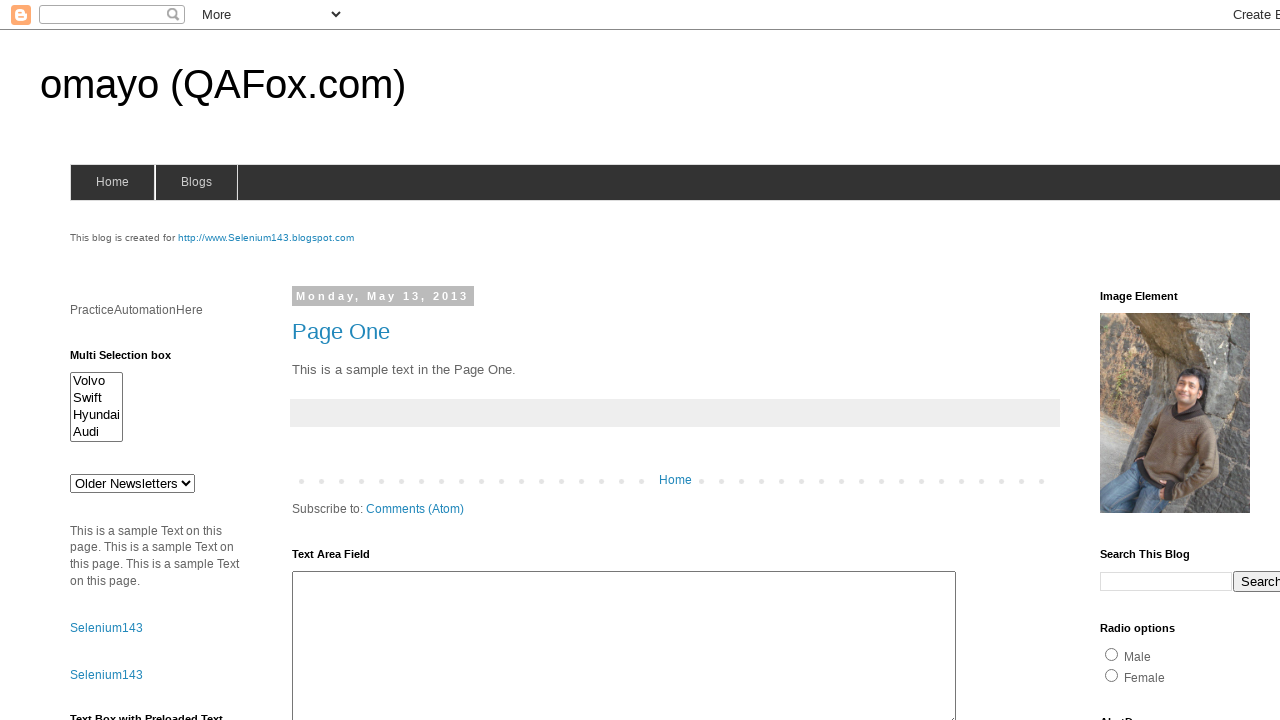

Checked if checkbox #checkbox1 is selected
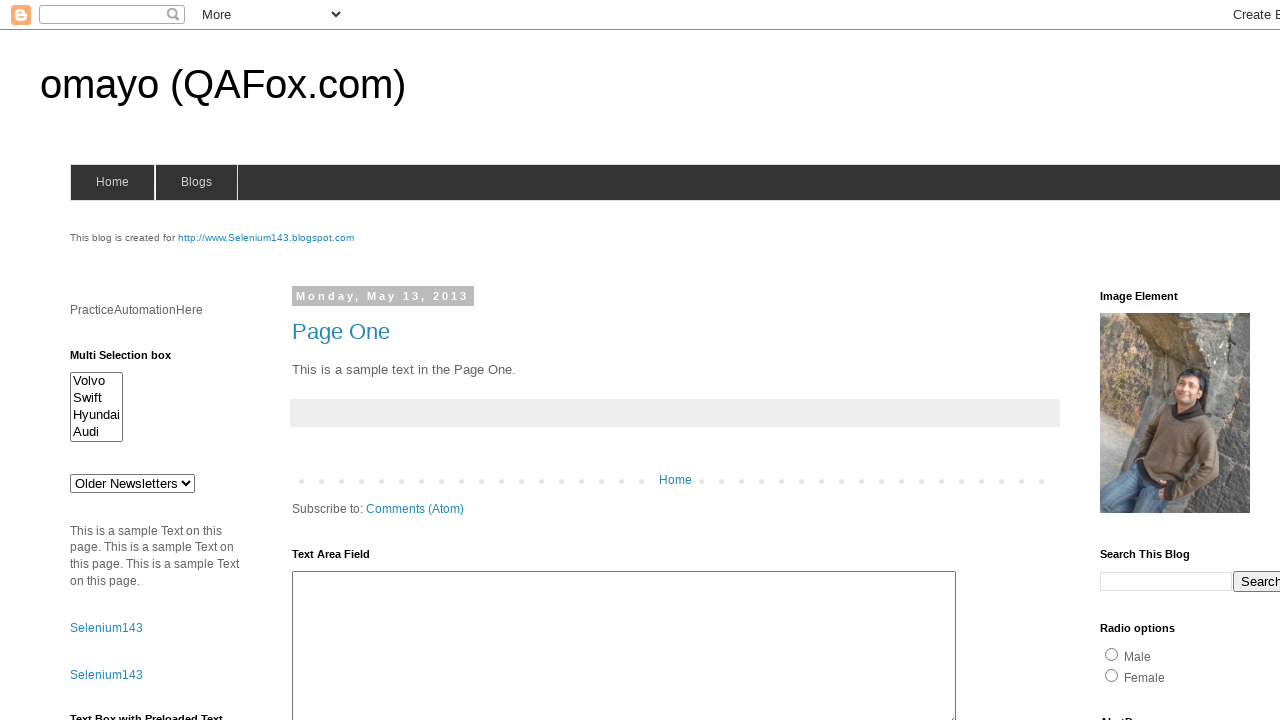

Printed checkbox selection result: True
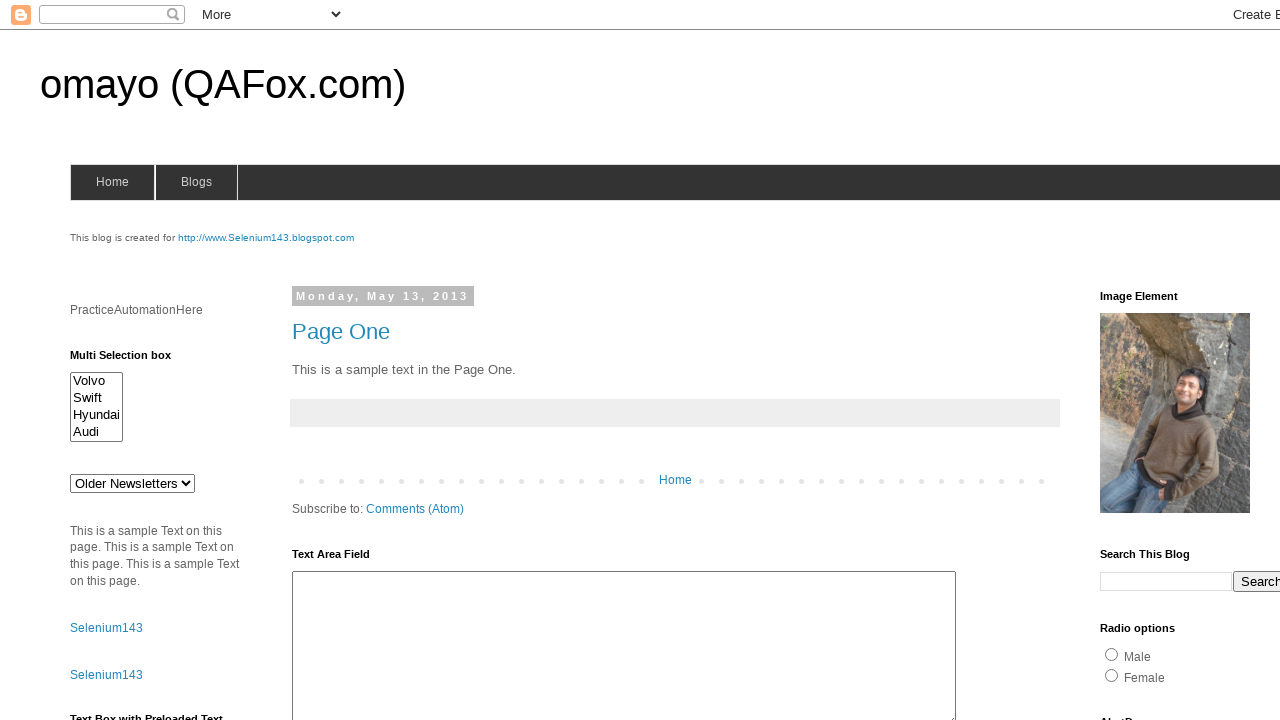

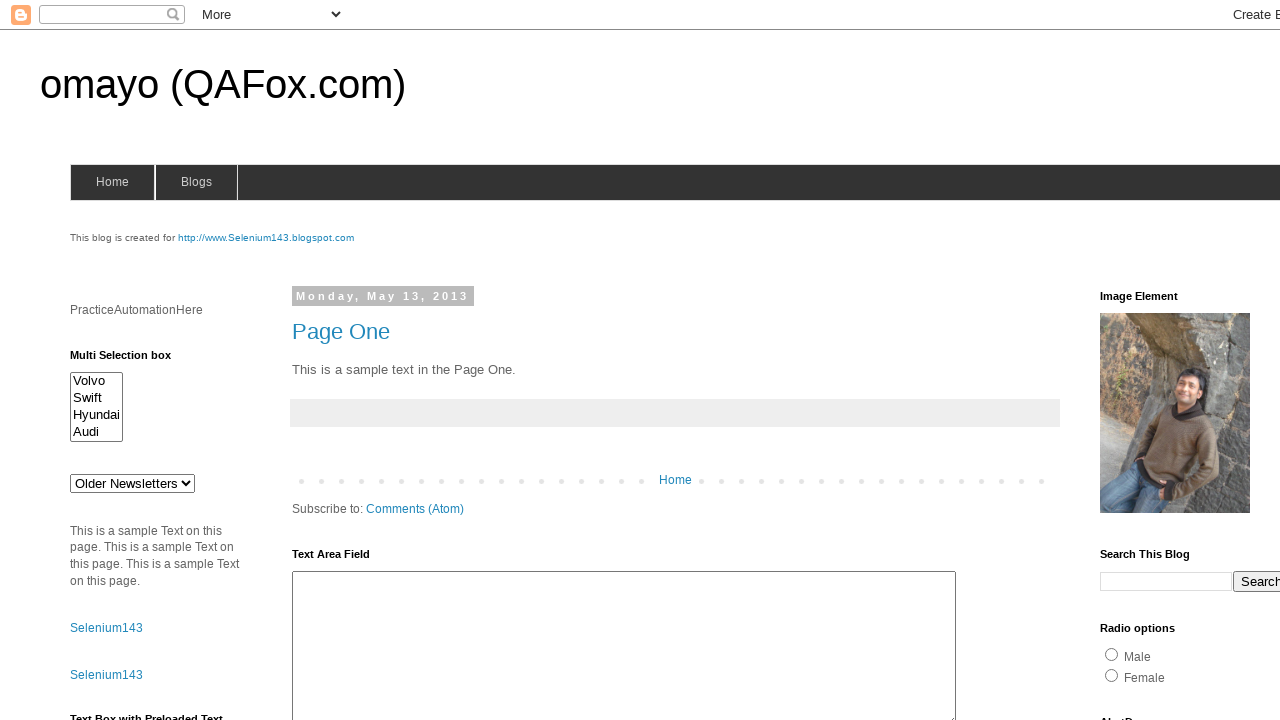